Tests scrolling down and up on a page using JavaScript scroll commands

Starting URL: https://selenium08.blogspot.com/2020/02/vertical-scroll.html

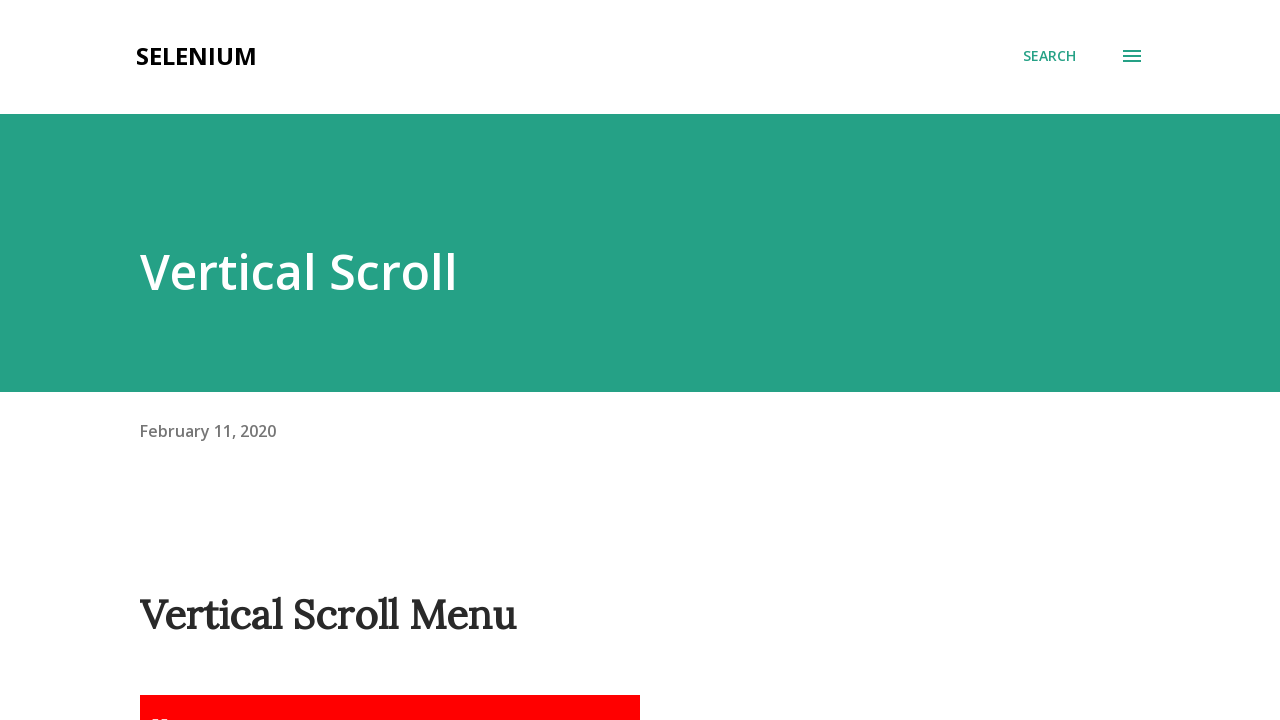

Scrolled down 250 pixels
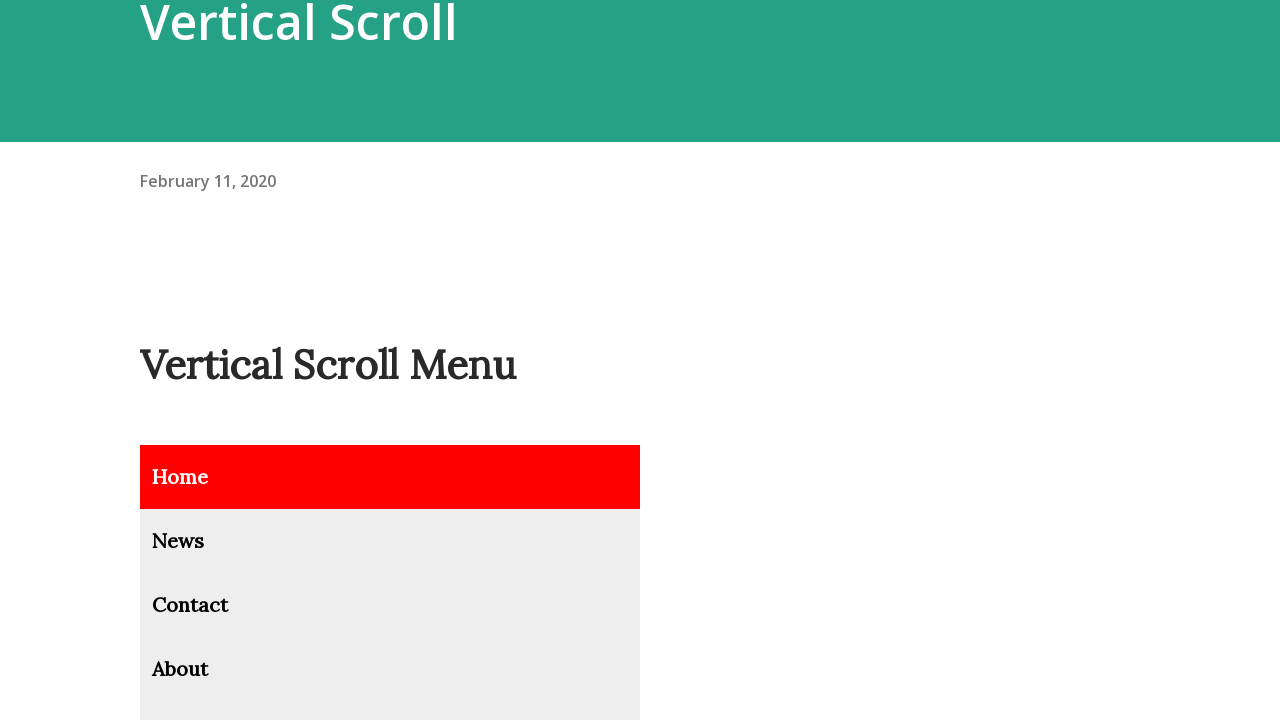

Waited 1 second for scroll animation
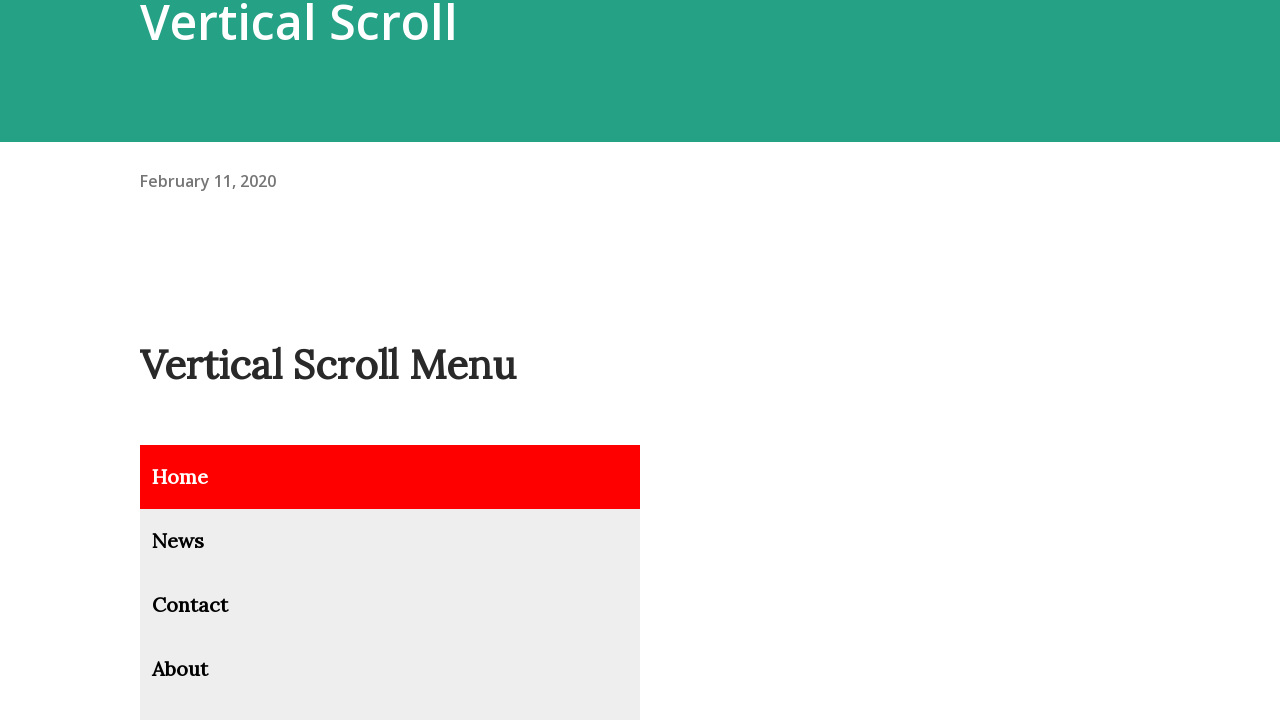

Scrolled down 250 pixels
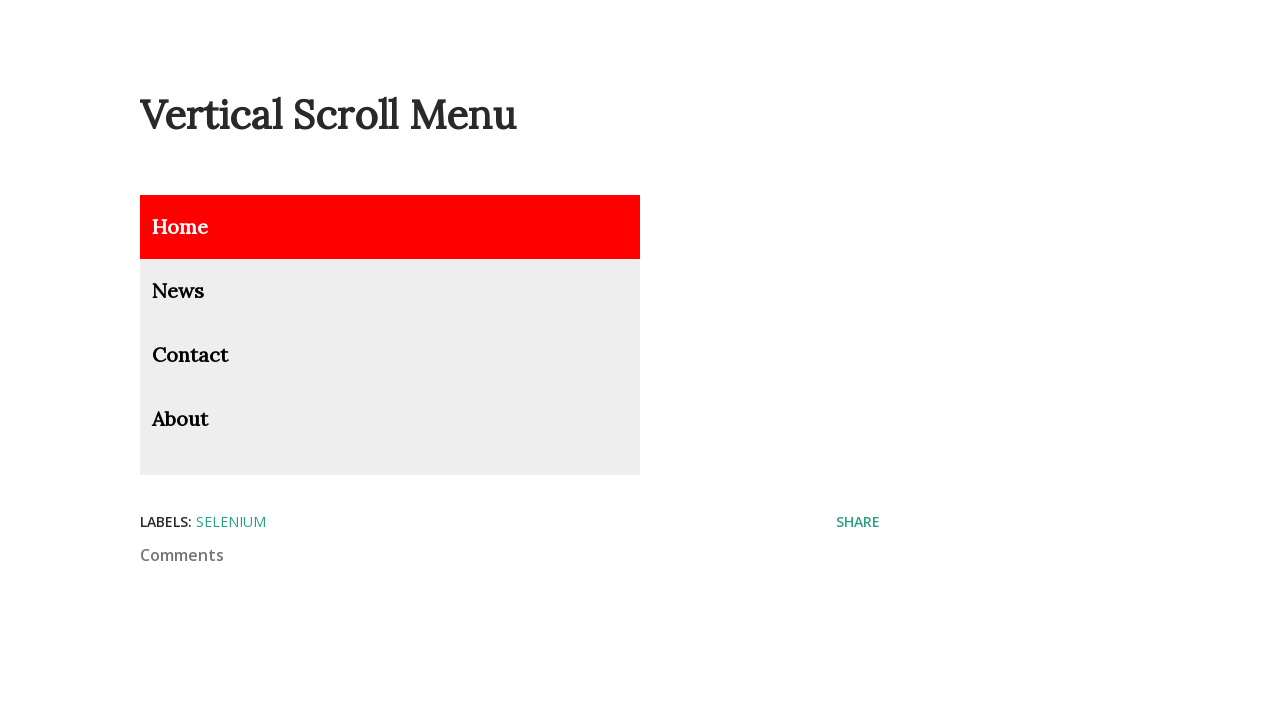

Waited 1 second for scroll animation
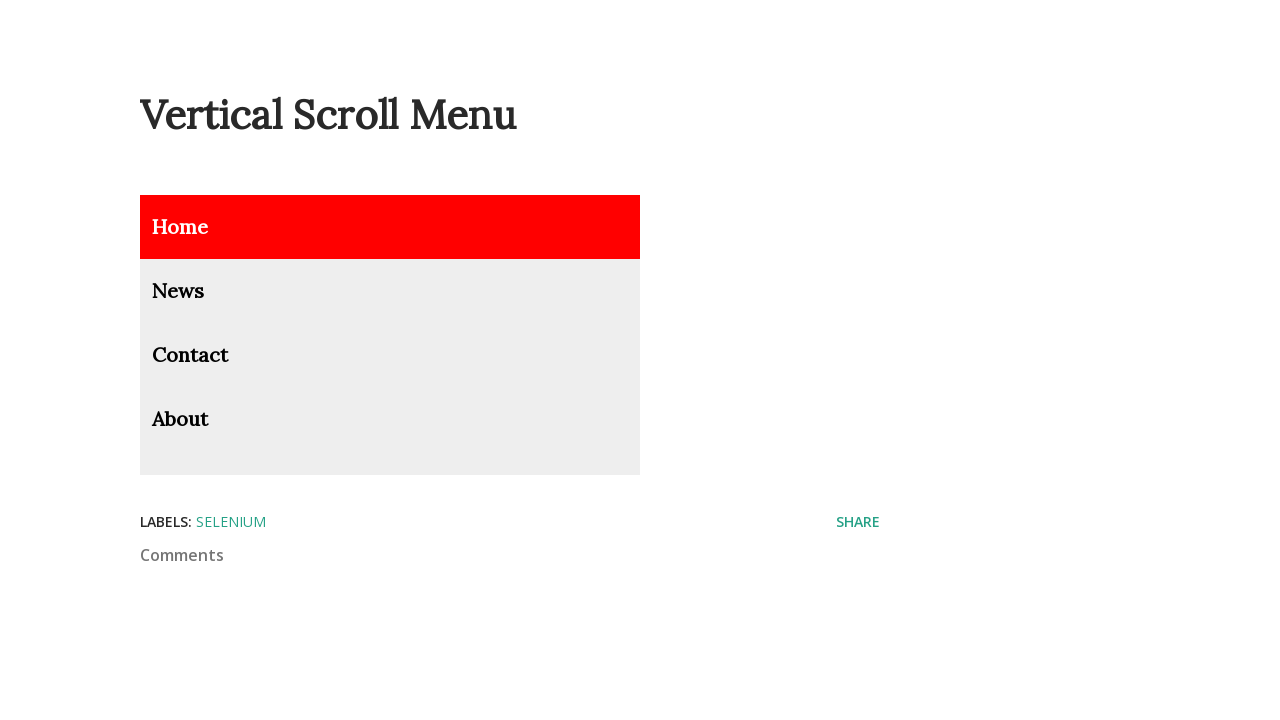

Scrolled down 250 pixels
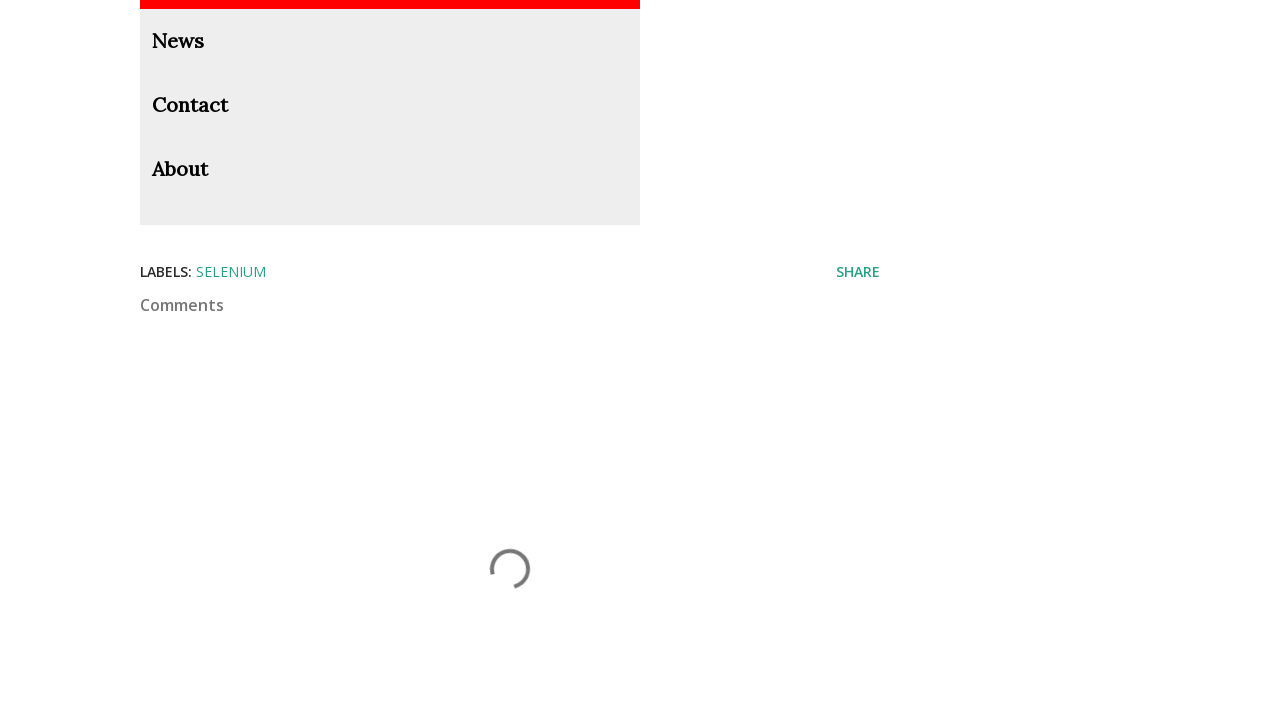

Waited 1 second for scroll animation
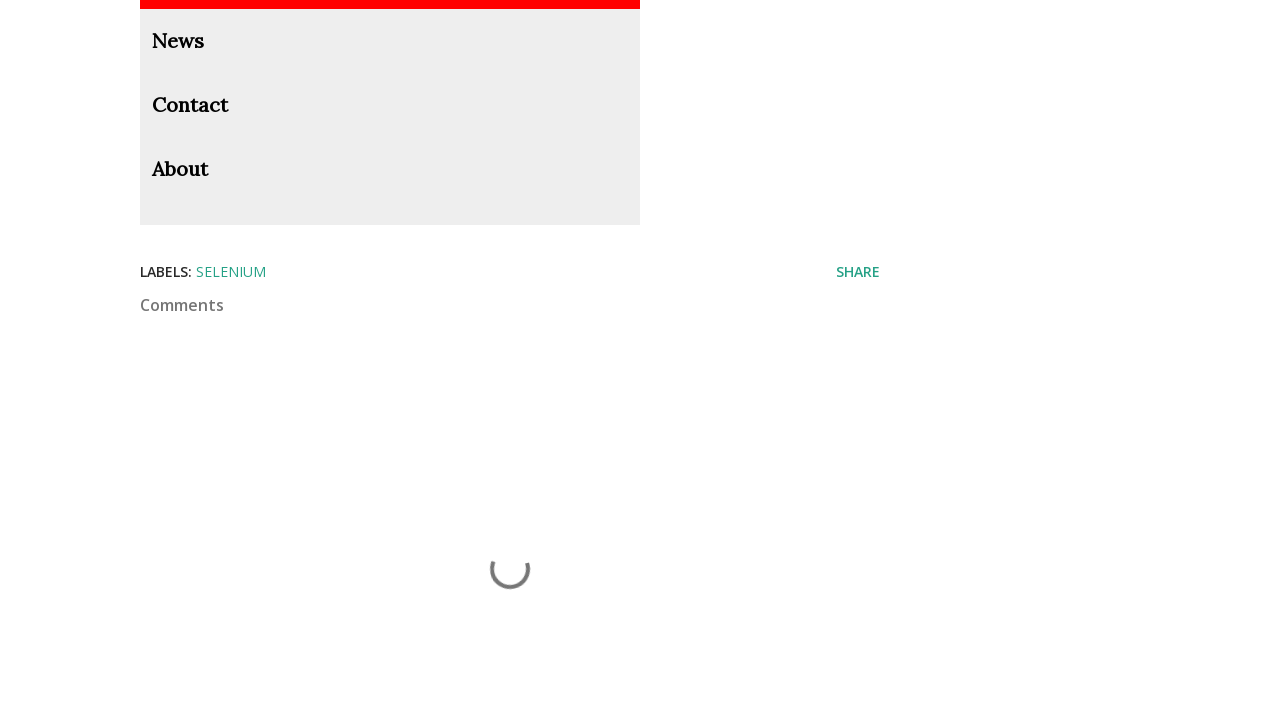

Scrolled down 250 pixels
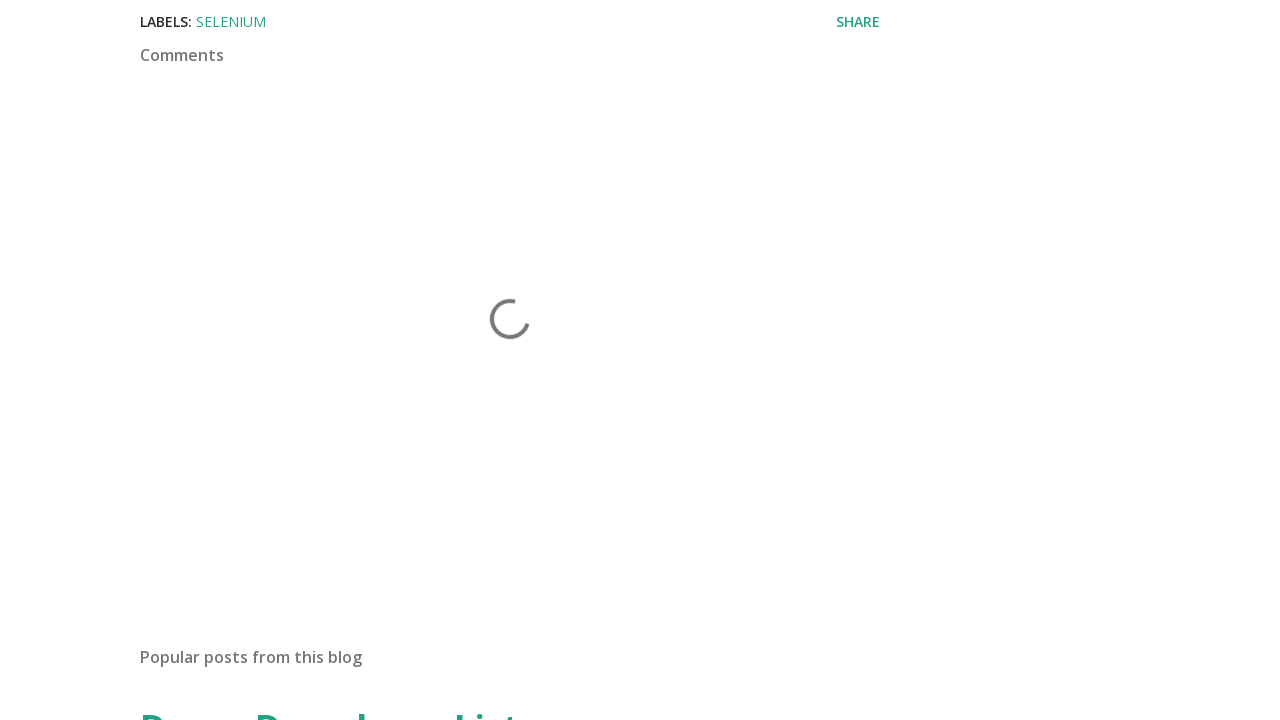

Waited 1 second for scroll animation
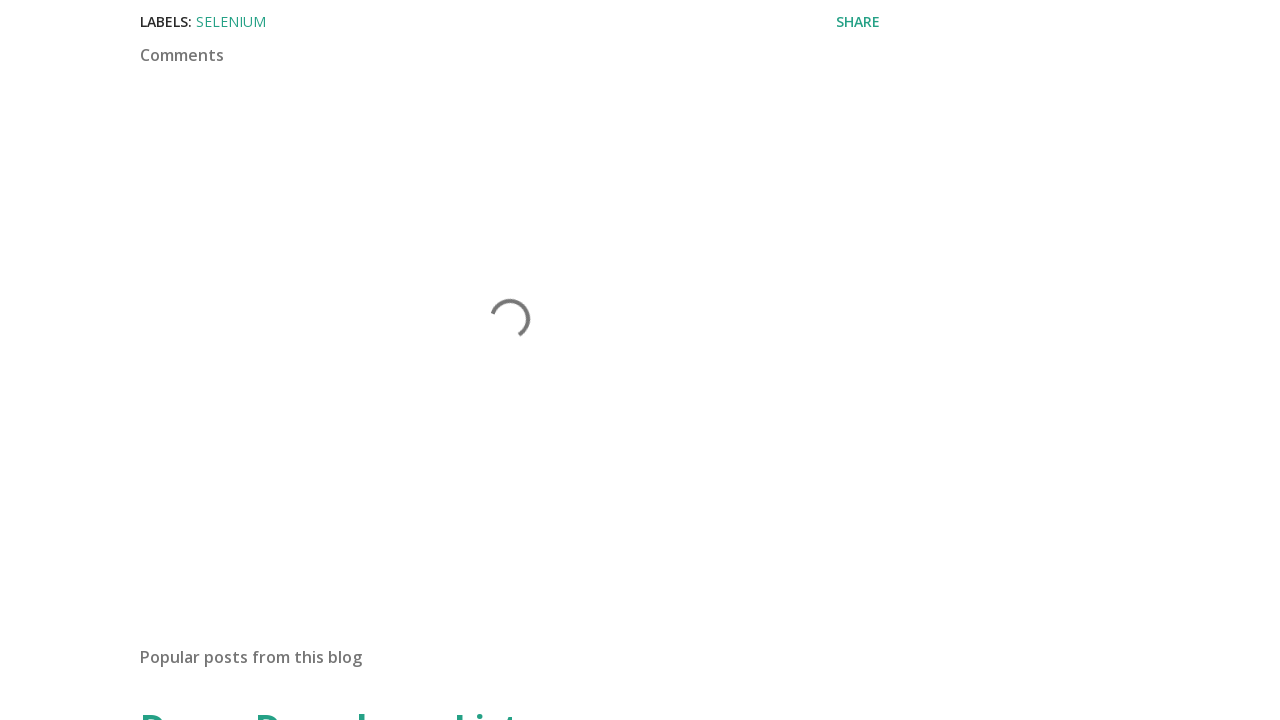

Scrolled up 250 pixels
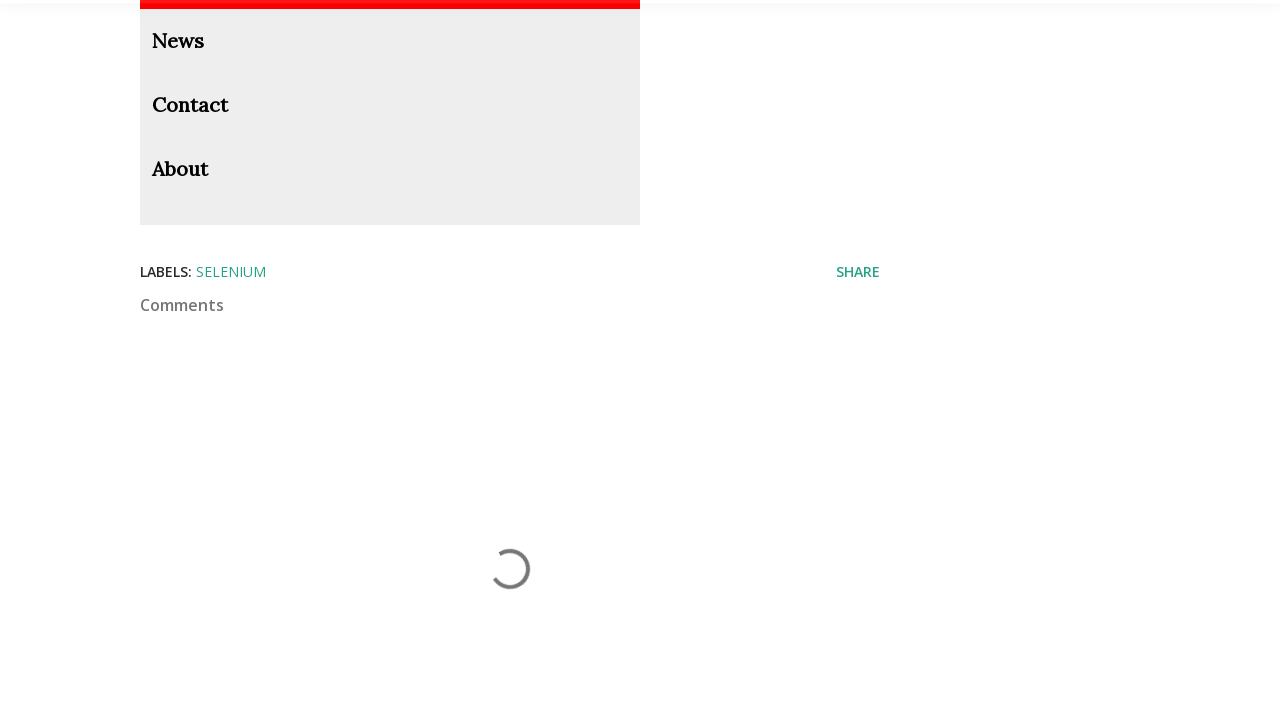

Waited 1 second for scroll animation
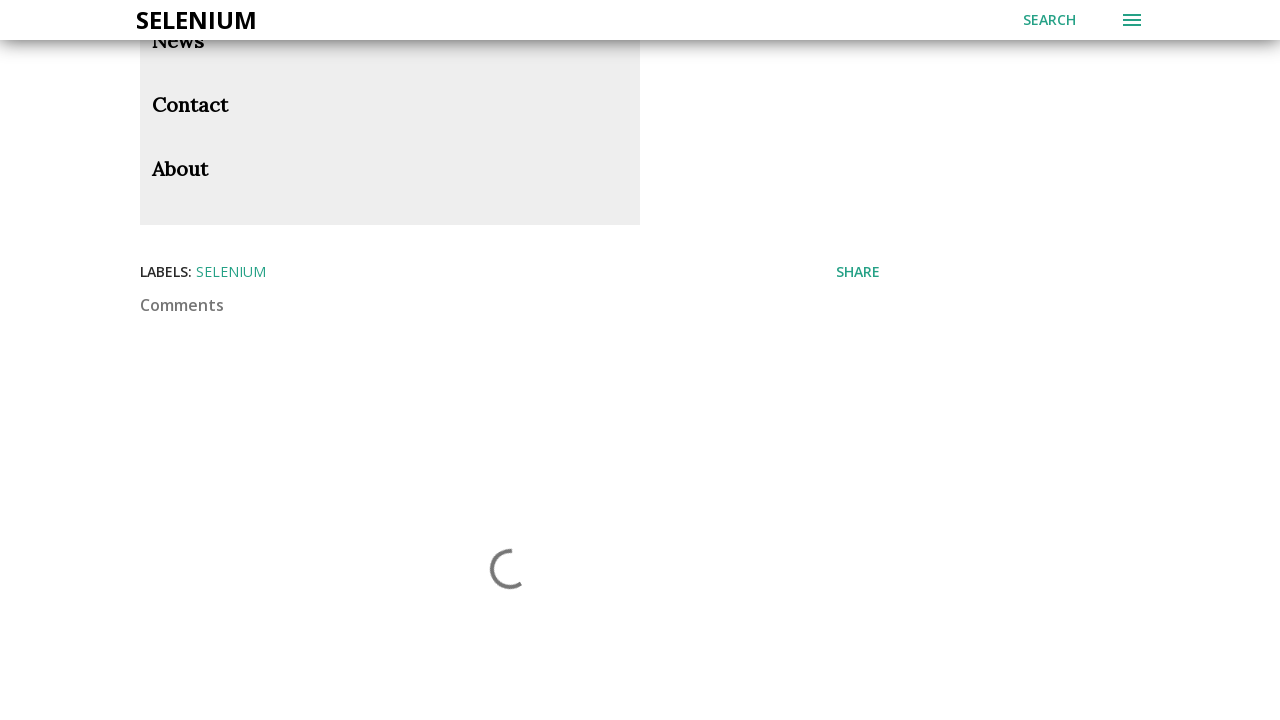

Scrolled up 250 pixels
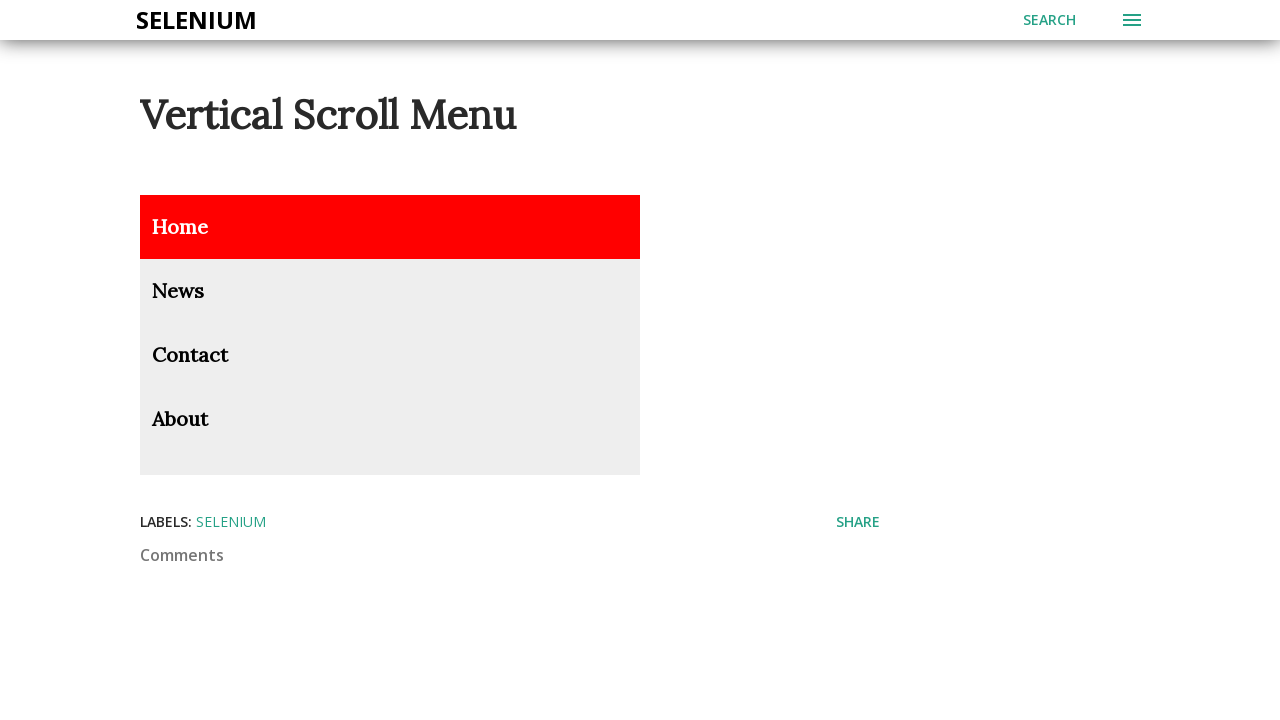

Waited 1 second for scroll animation
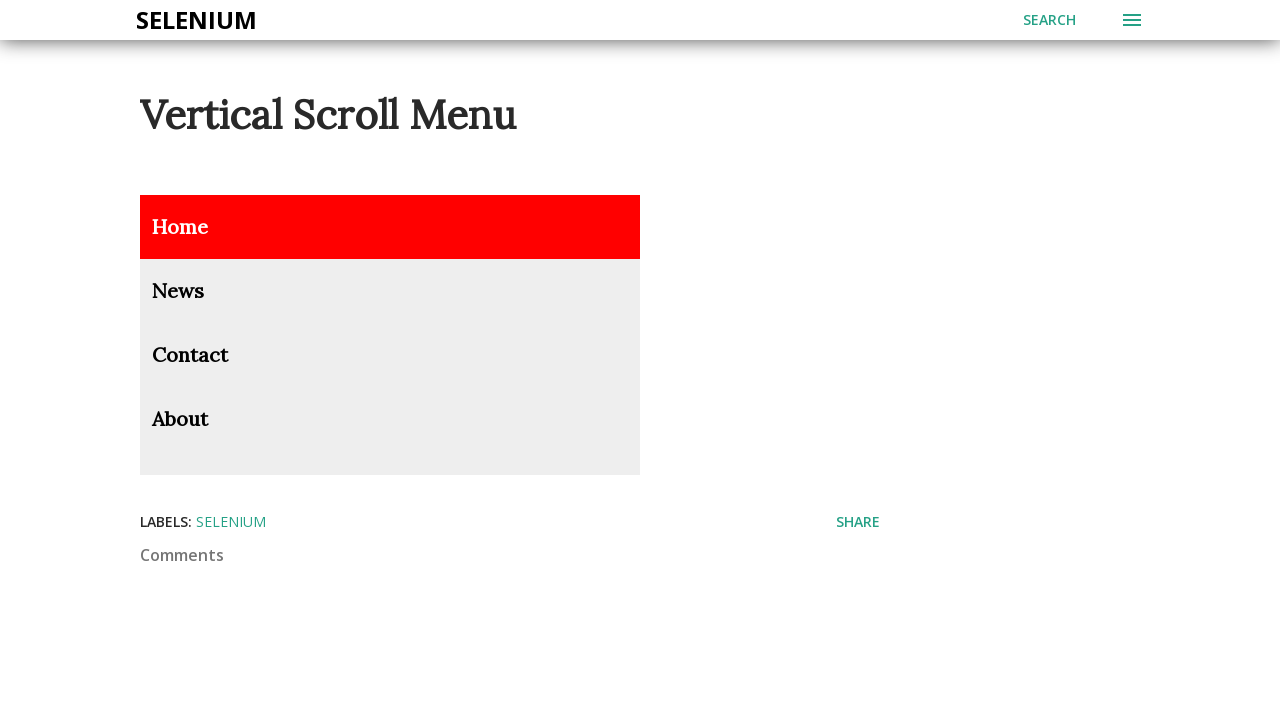

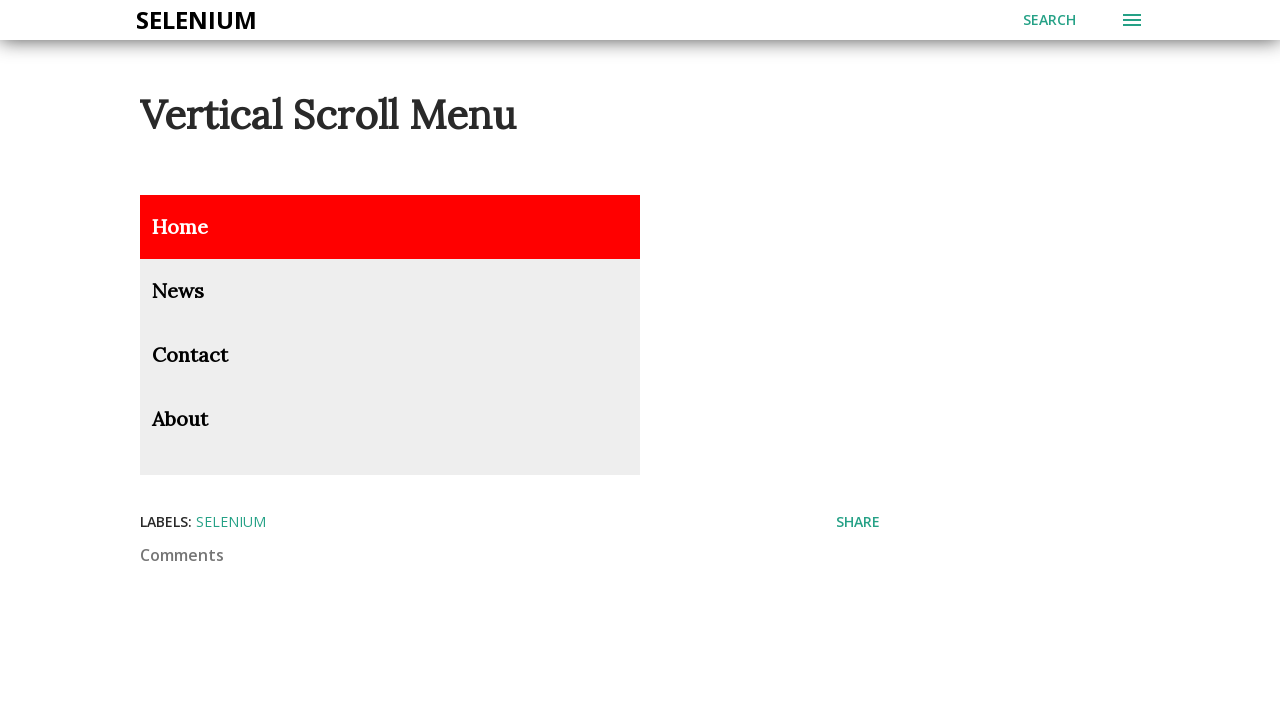